Tests alert handling functionality by triggering both alert and confirm dialogs, accepting the alert and dismissing the confirm dialog

Starting URL: https://rahulshettyacademy.com/AutomationPractice/

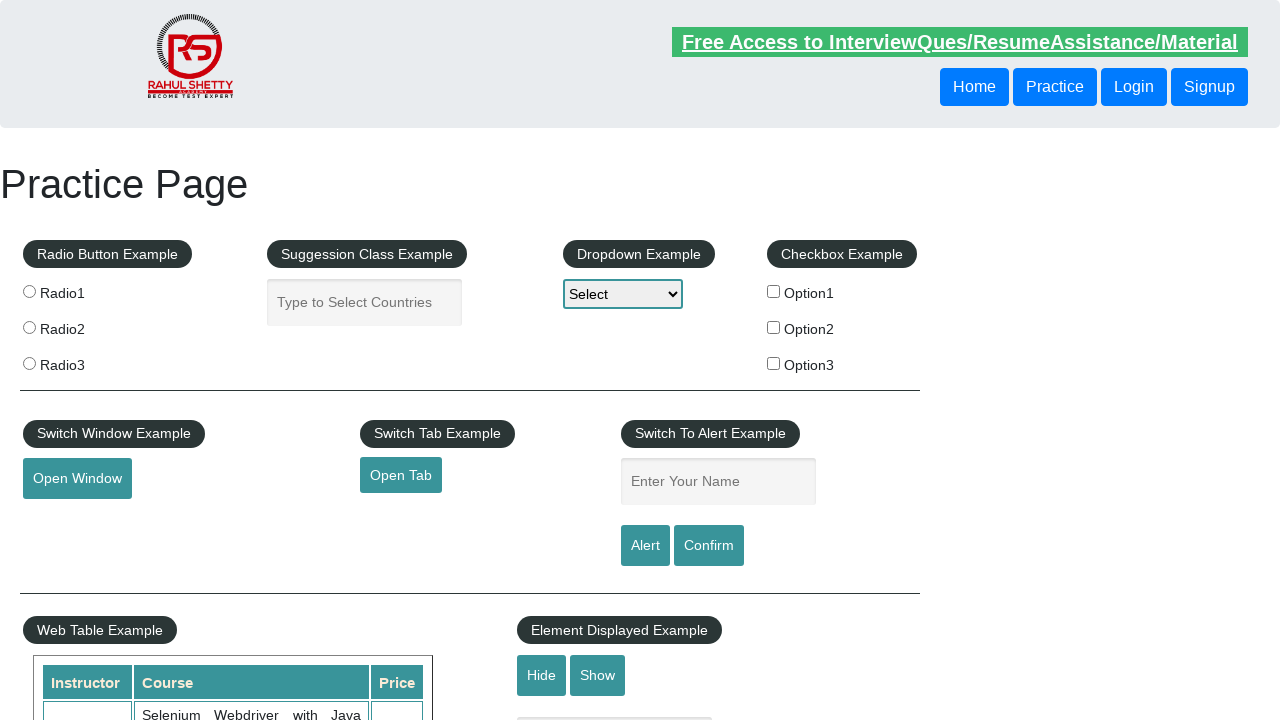

Entered name 'basavaraj' in the text field on #name
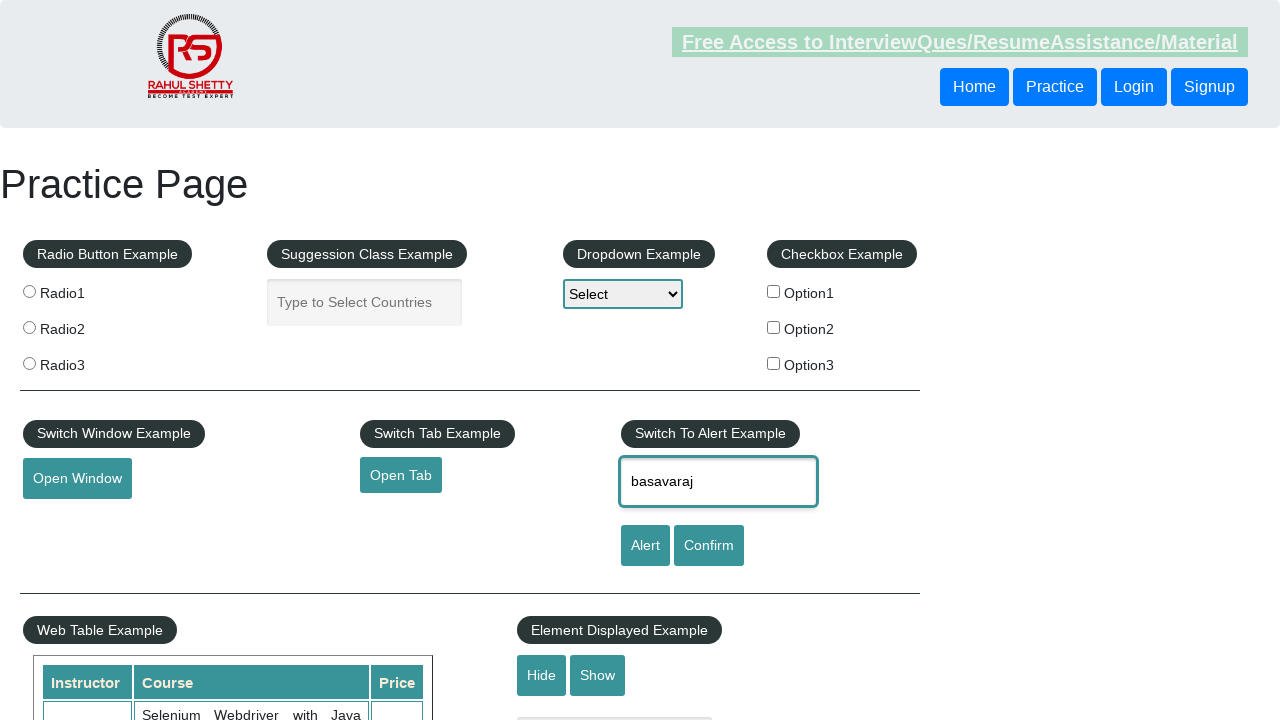

Clicked alert button to trigger alert dialog at (645, 546) on #alertbtn
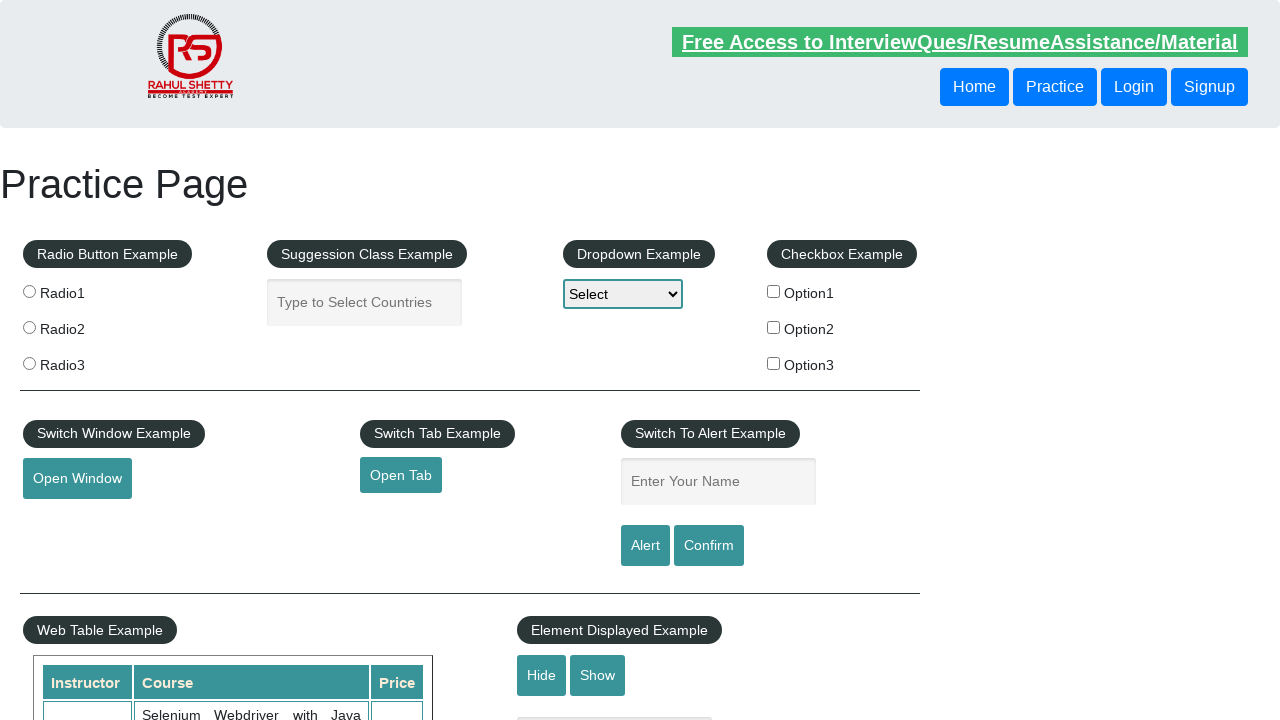

Set up listener to accept alert dialog
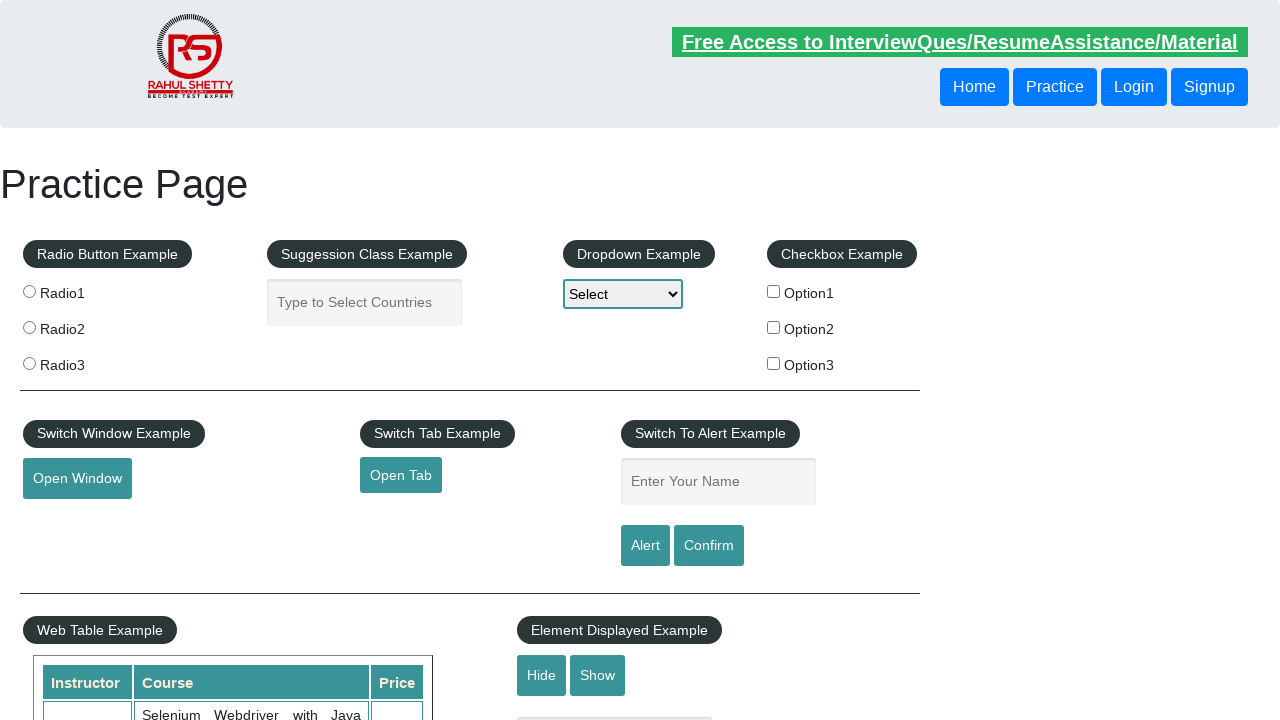

Clicked confirm button to trigger confirm dialog at (709, 546) on #confirmbtn
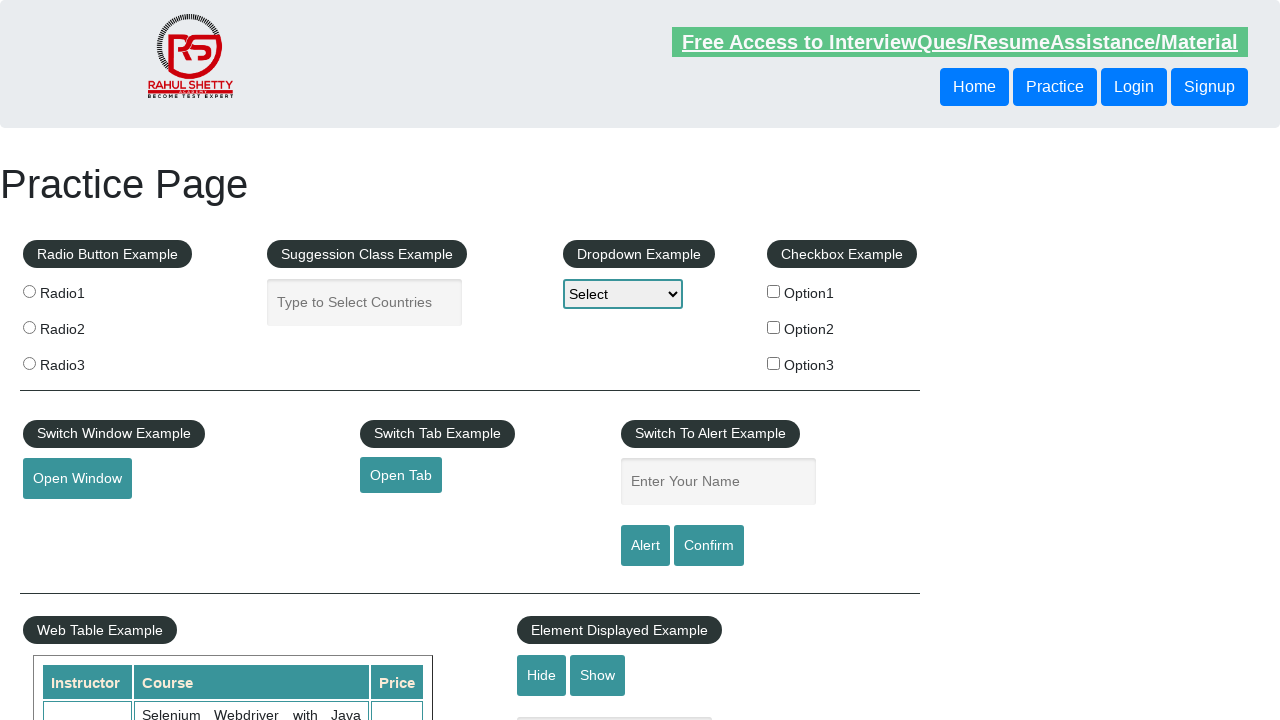

Set up listener to dismiss confirm dialog
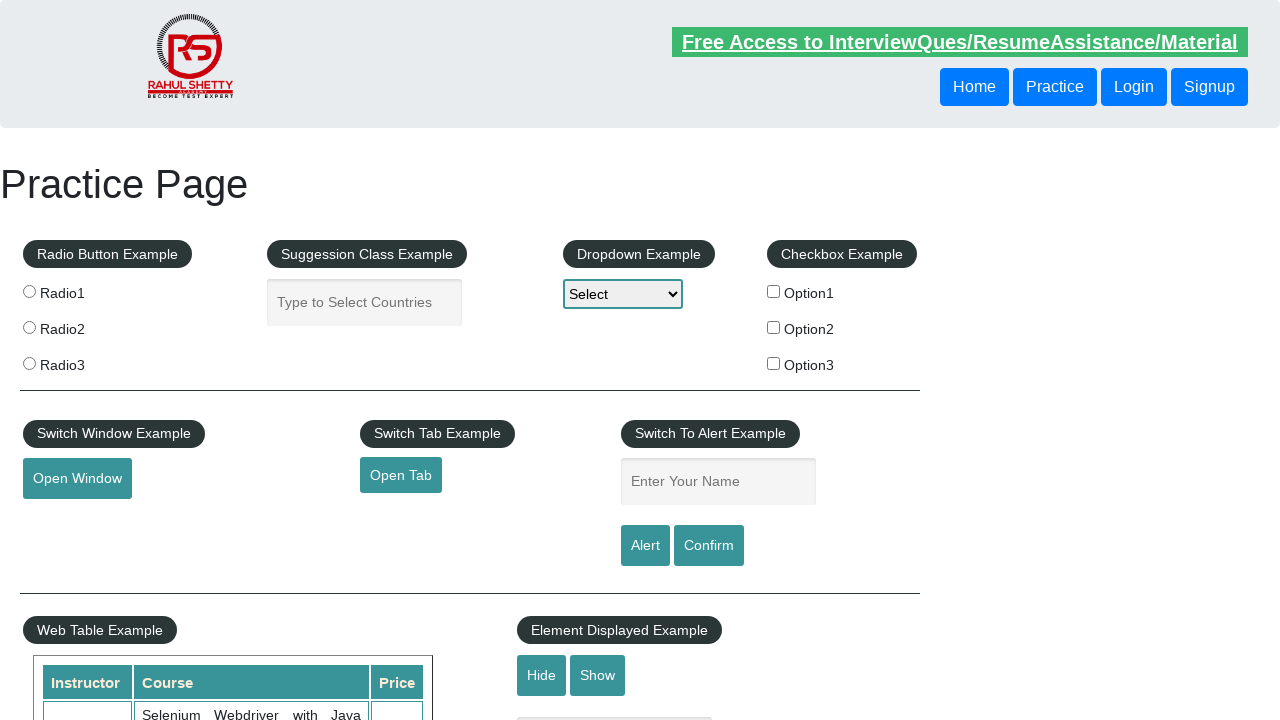

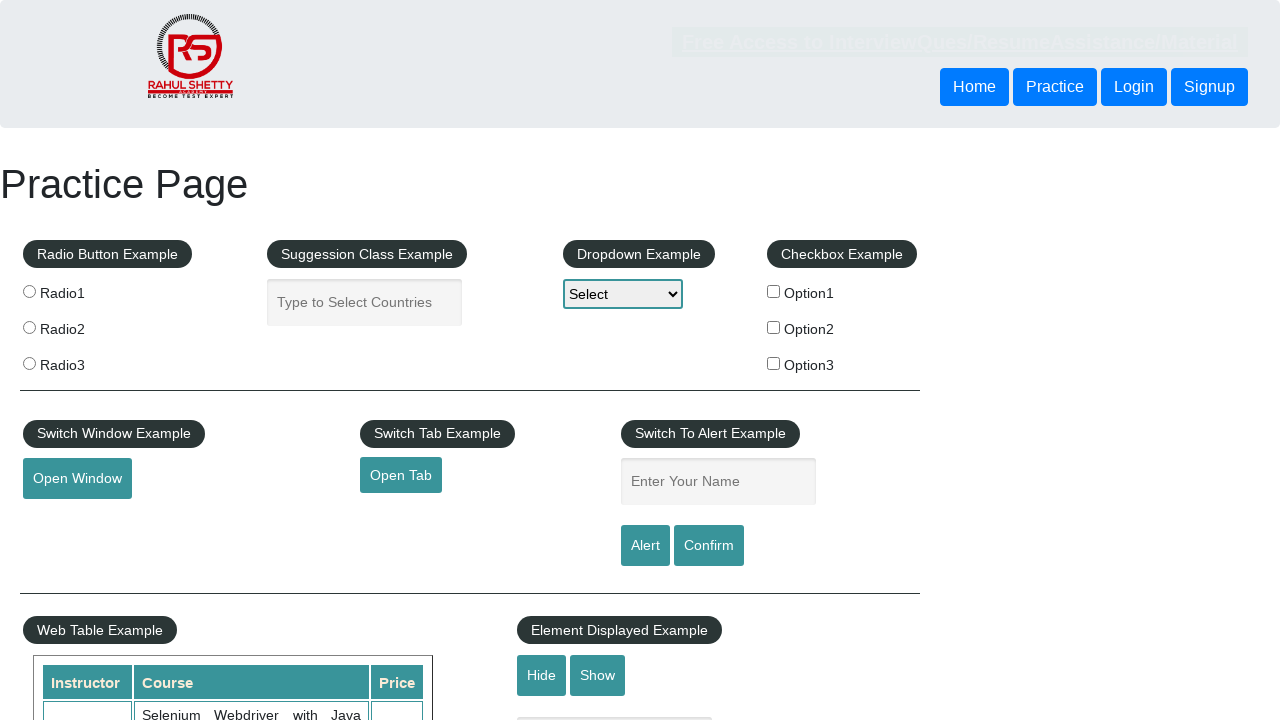